Tests the Add/Remove Elements functionality by clicking the Add Element button, verifying a Delete button appears, clicking Delete, and verifying the page title text is still visible.

Starting URL: https://the-internet.herokuapp.com/add_remove_elements/

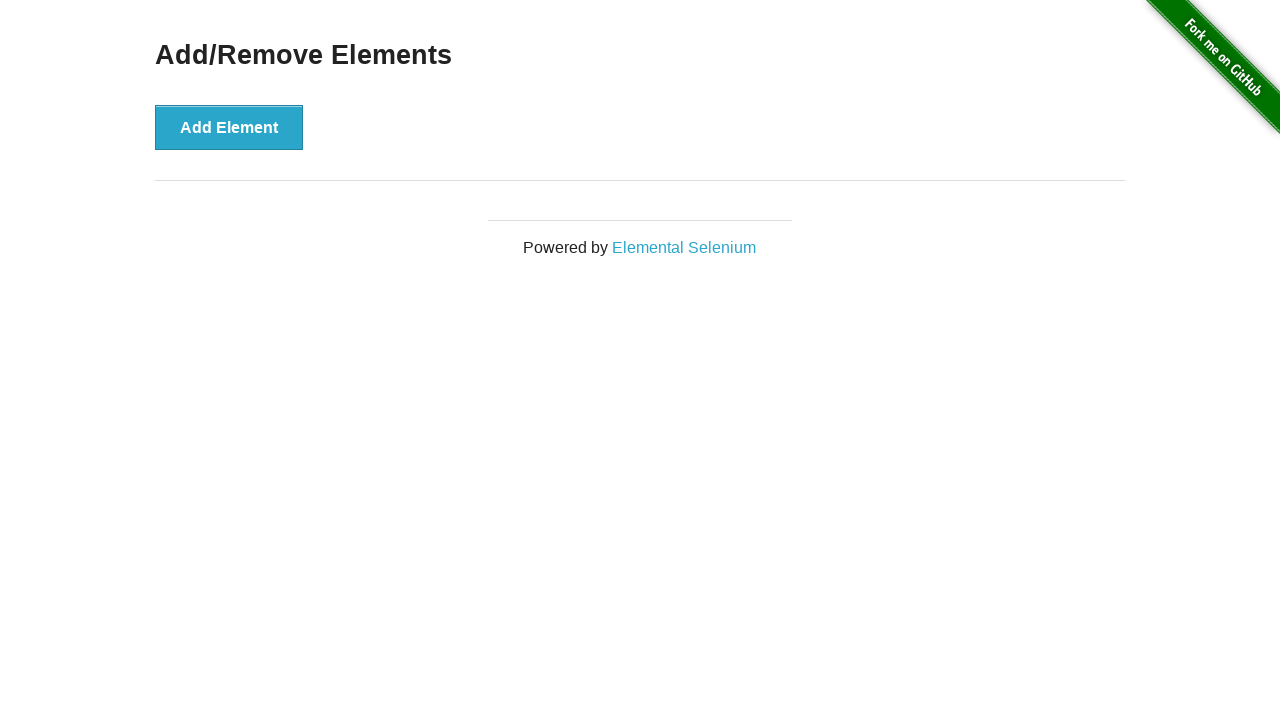

Clicked the Add Element button at (229, 127) on button[onclick='addElement()']
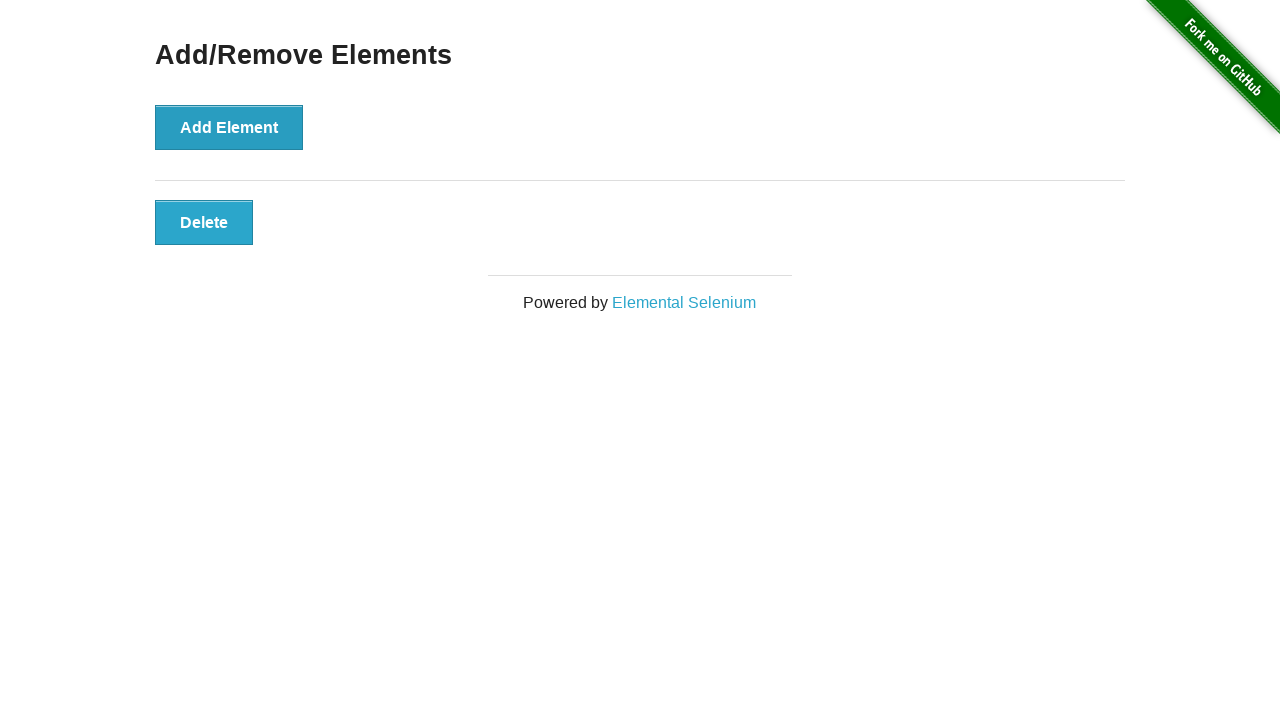

Waited for Delete button to appear
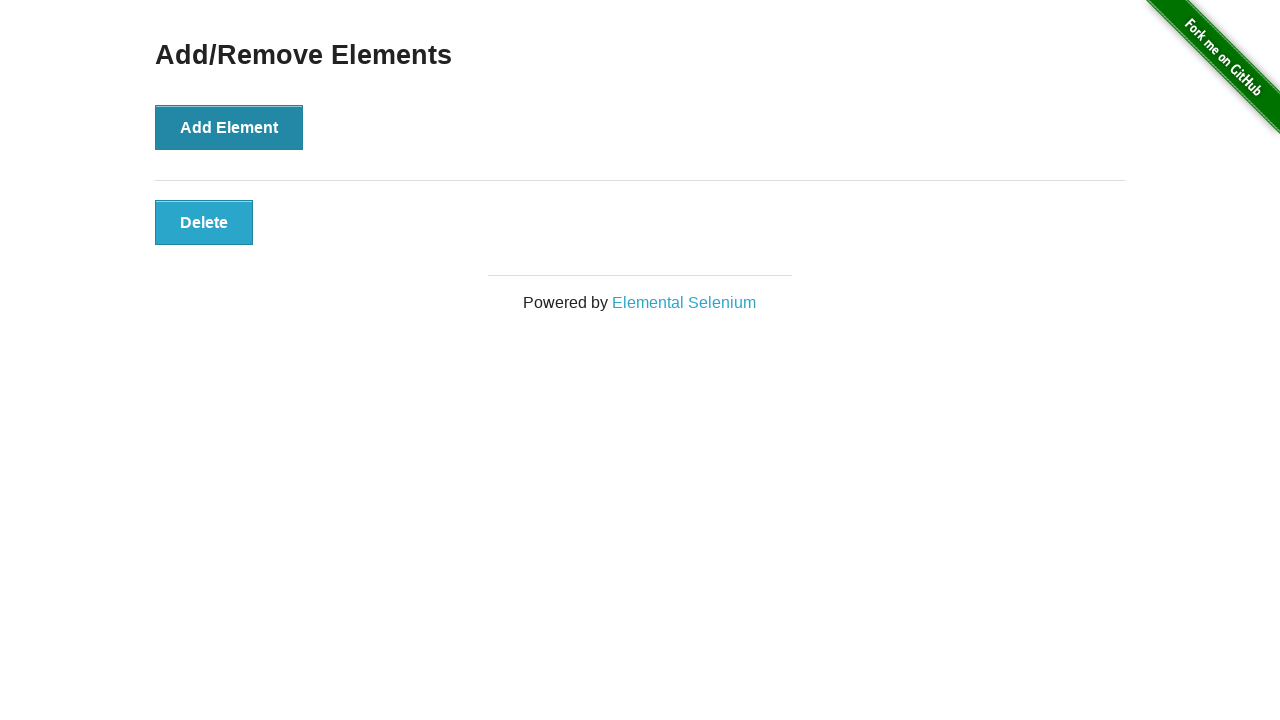

Verified Delete button is visible
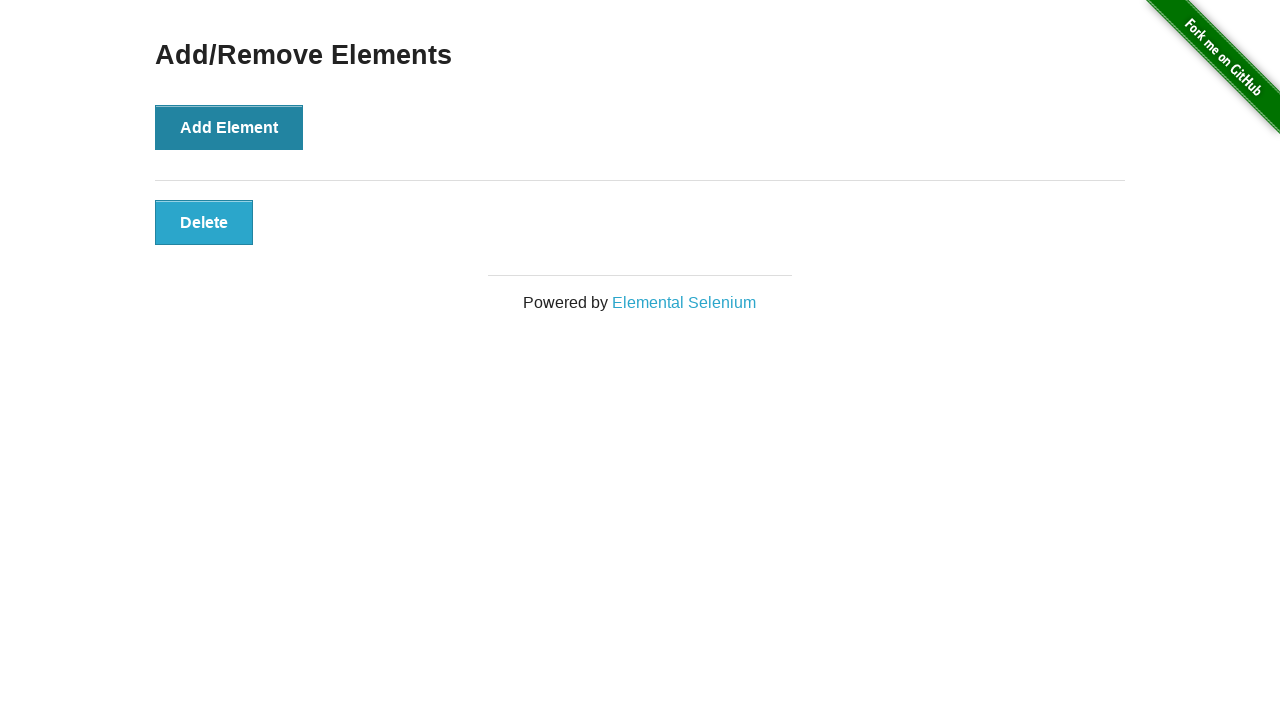

Clicked the Delete button at (204, 222) on button.added-manually
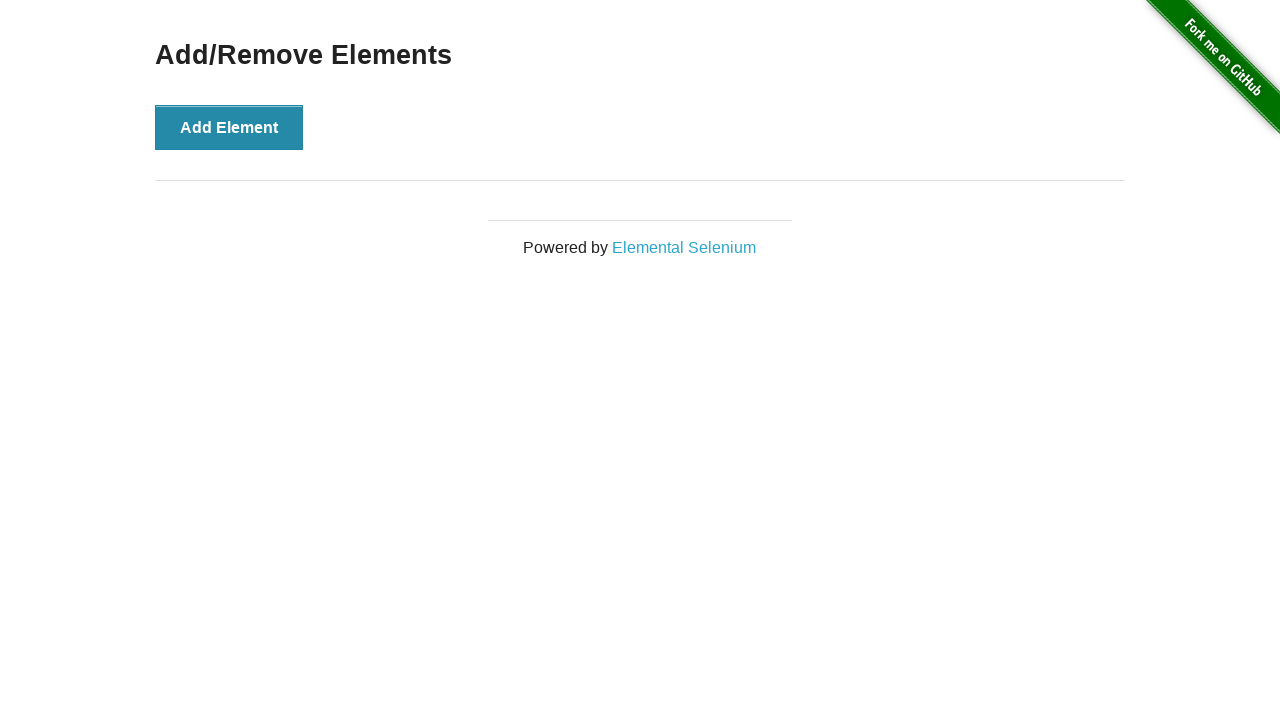

Waited for page heading to be available
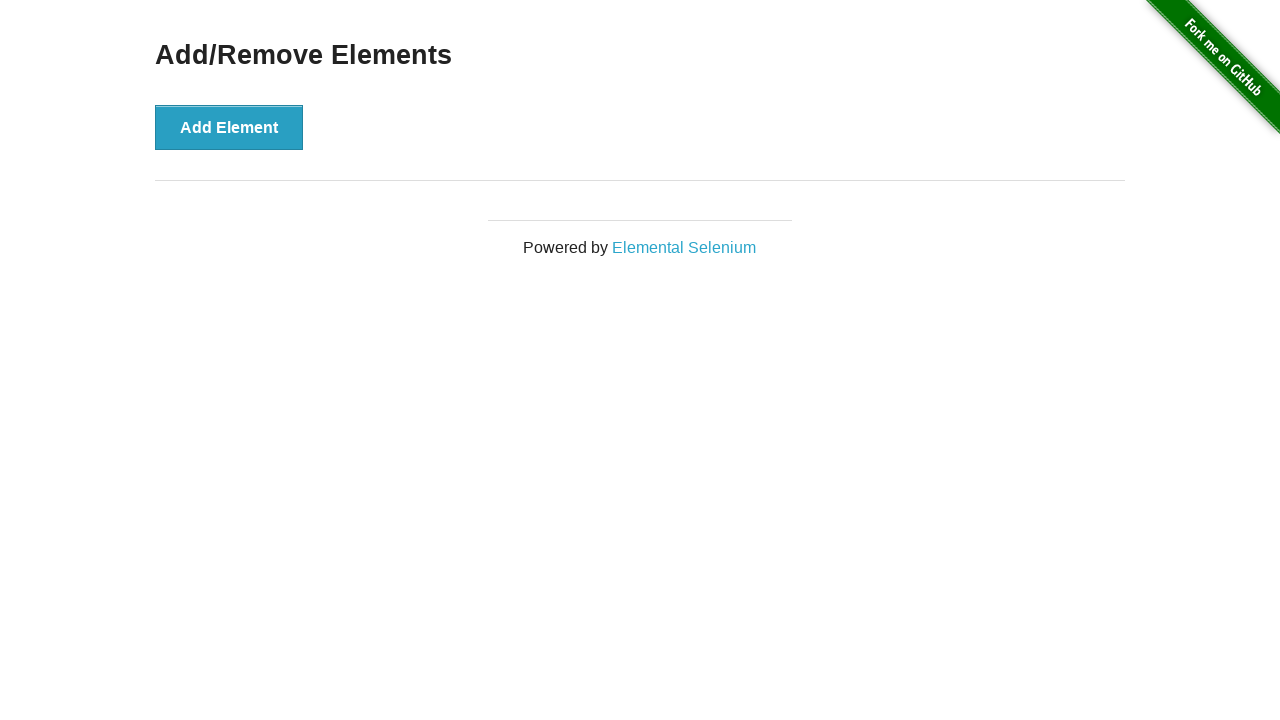

Verified Add/Remove Elements heading text is still visible
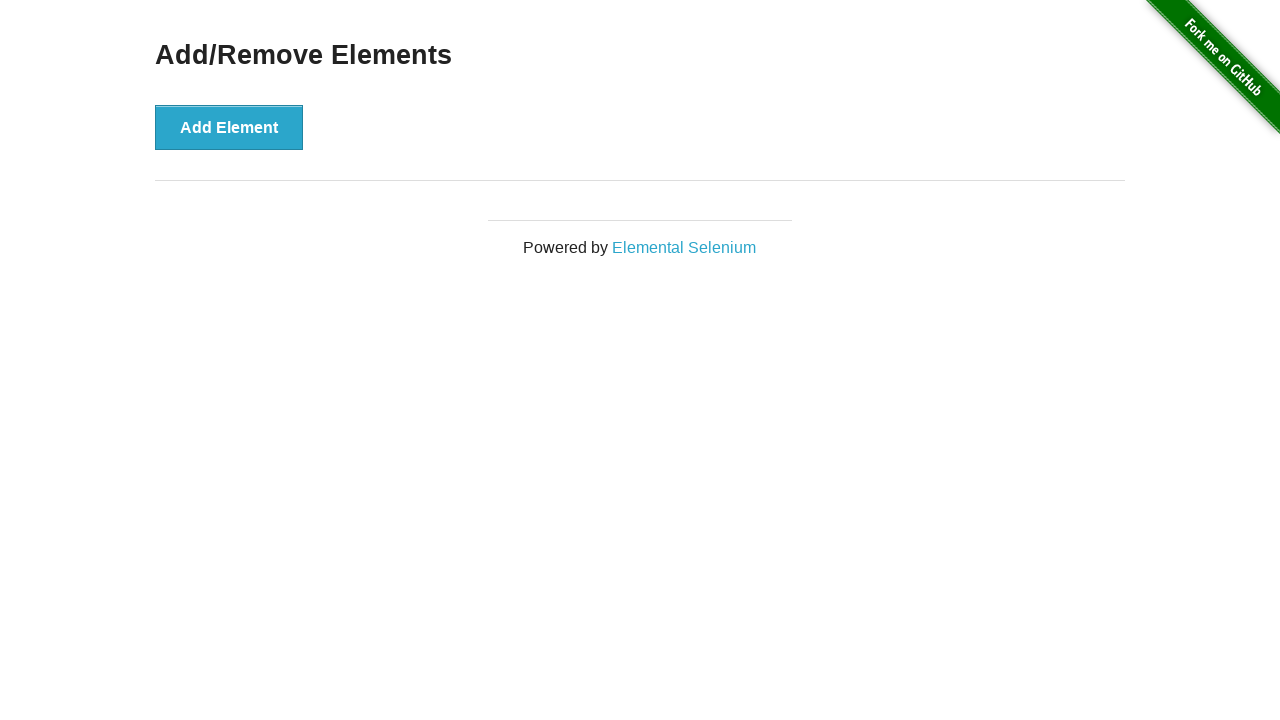

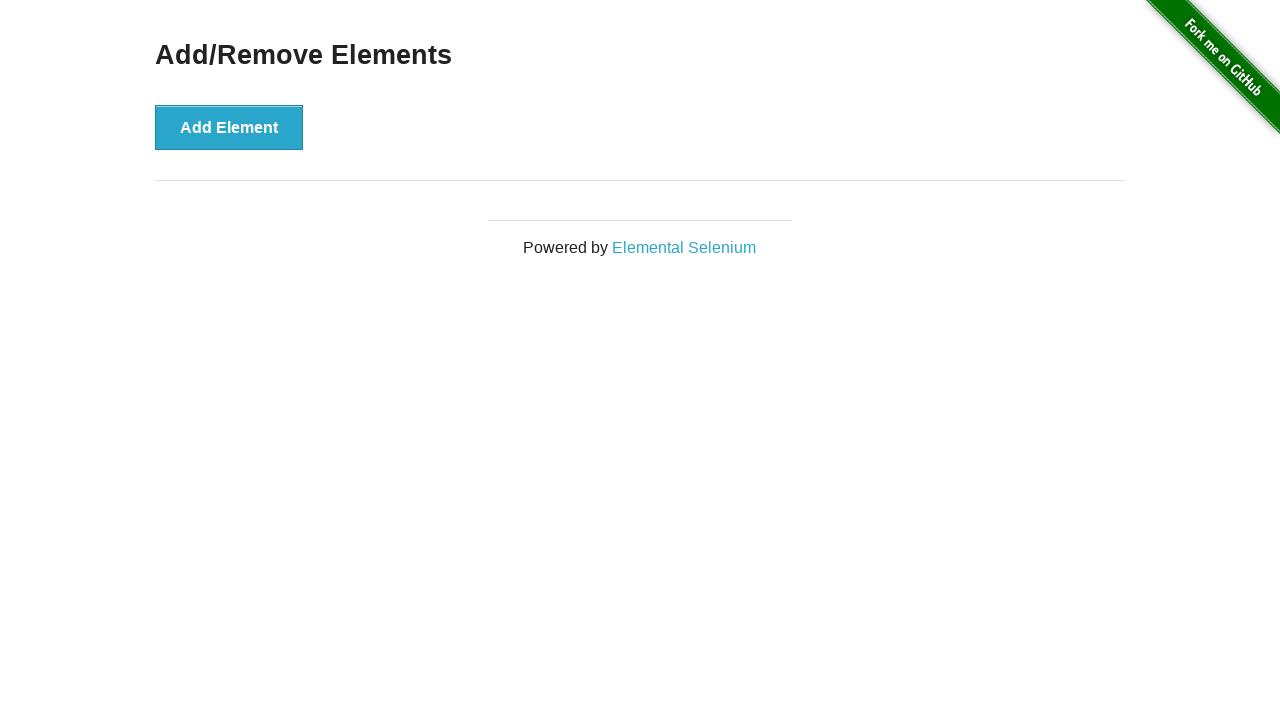